Tests that clicking Clear completed removes completed items from the list.

Starting URL: https://demo.playwright.dev/todomvc

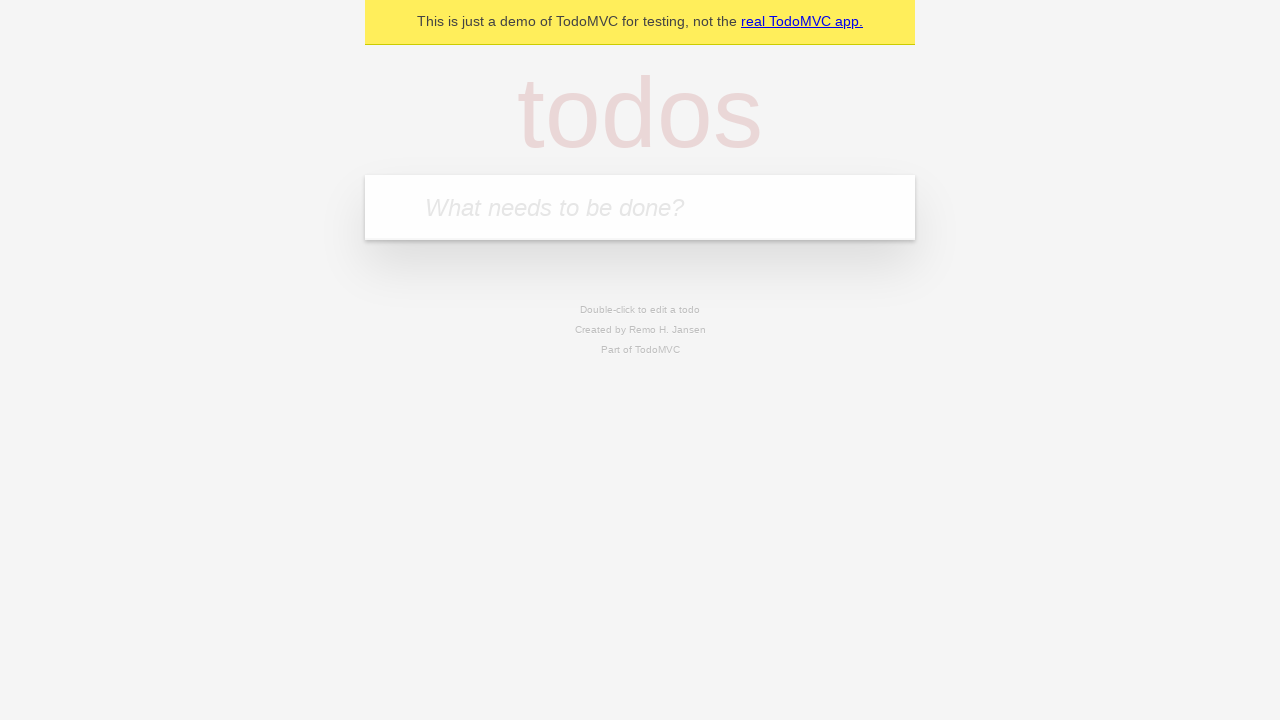

Filled todo input with 'buy some cheese' on internal:attr=[placeholder="What needs to be done?"i]
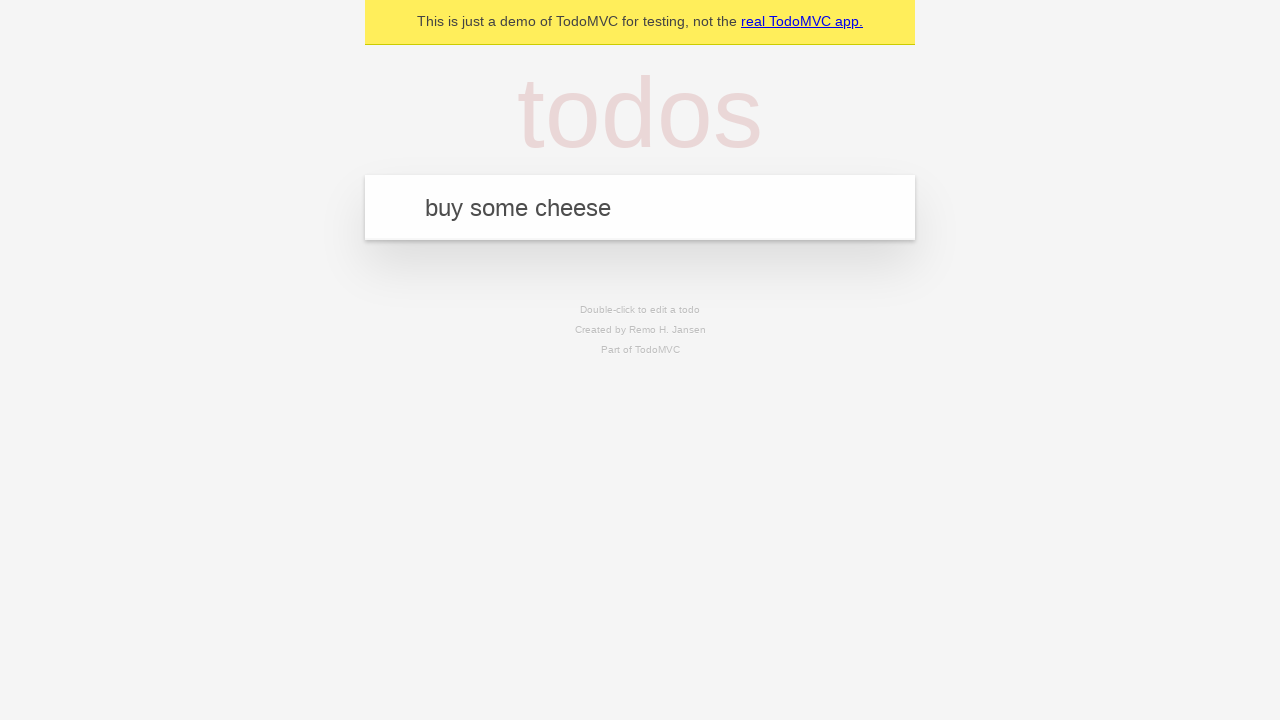

Pressed Enter to add first todo on internal:attr=[placeholder="What needs to be done?"i]
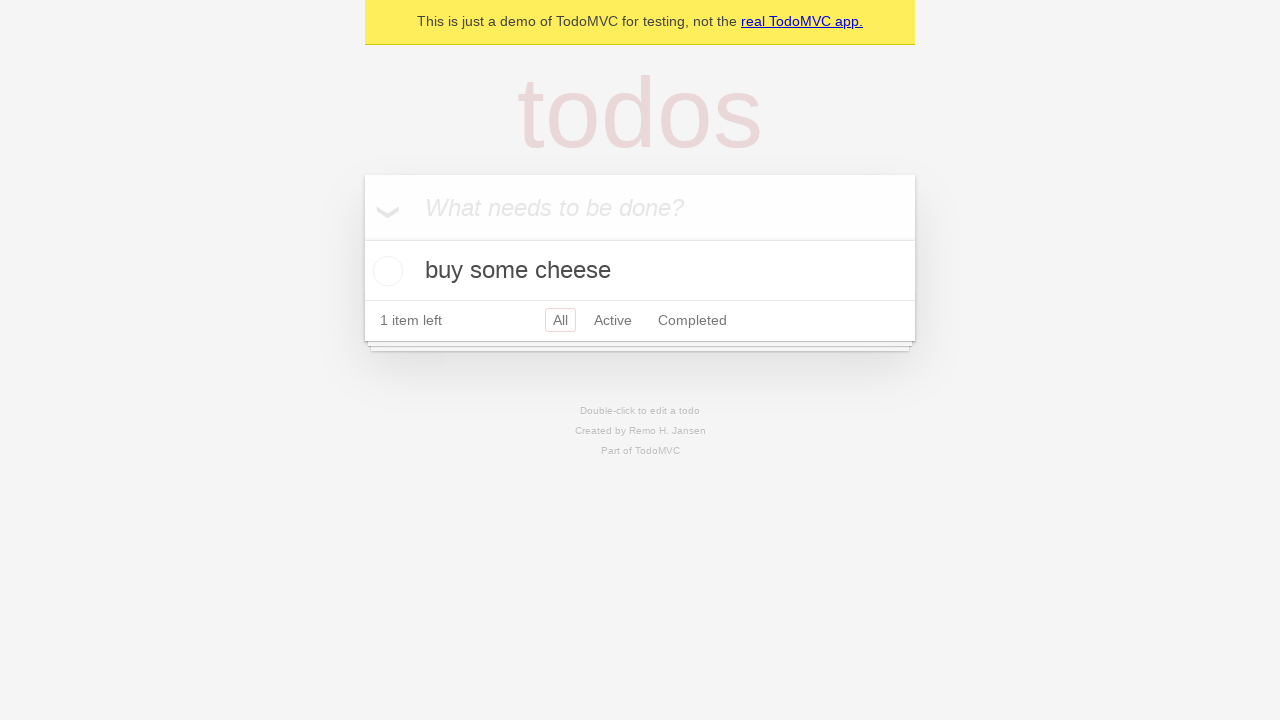

Filled todo input with 'feed the cat' on internal:attr=[placeholder="What needs to be done?"i]
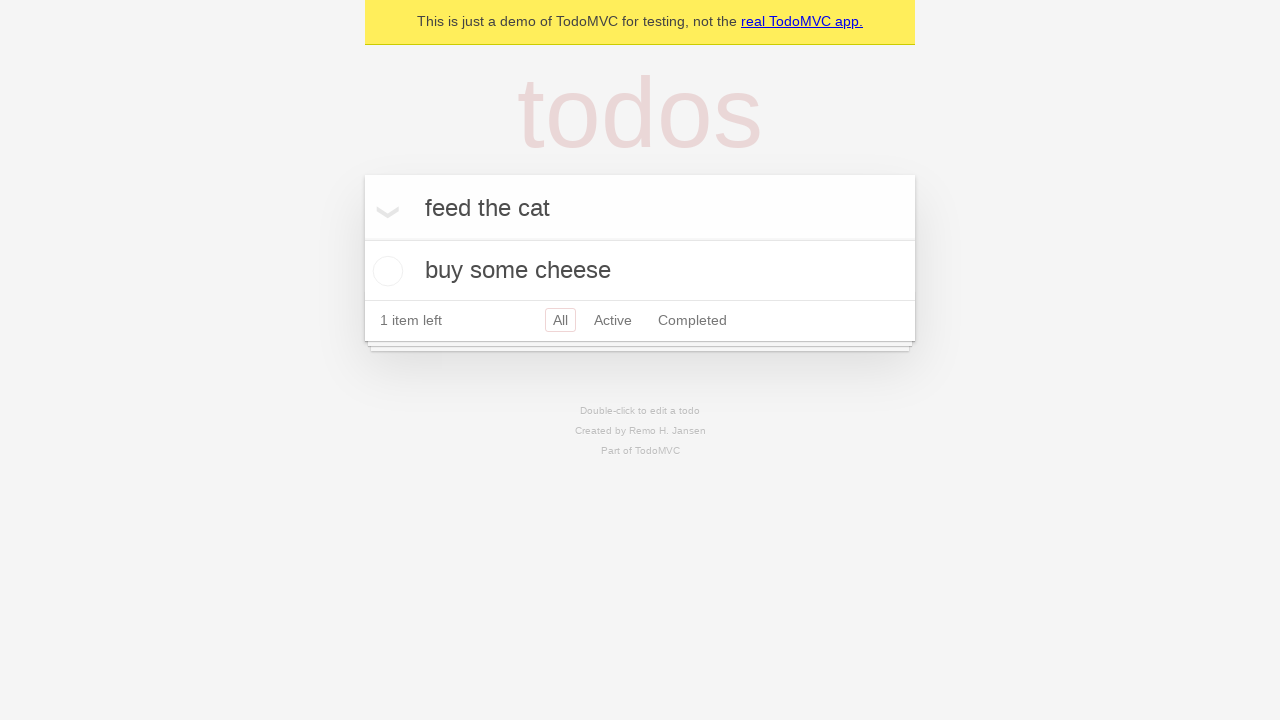

Pressed Enter to add second todo on internal:attr=[placeholder="What needs to be done?"i]
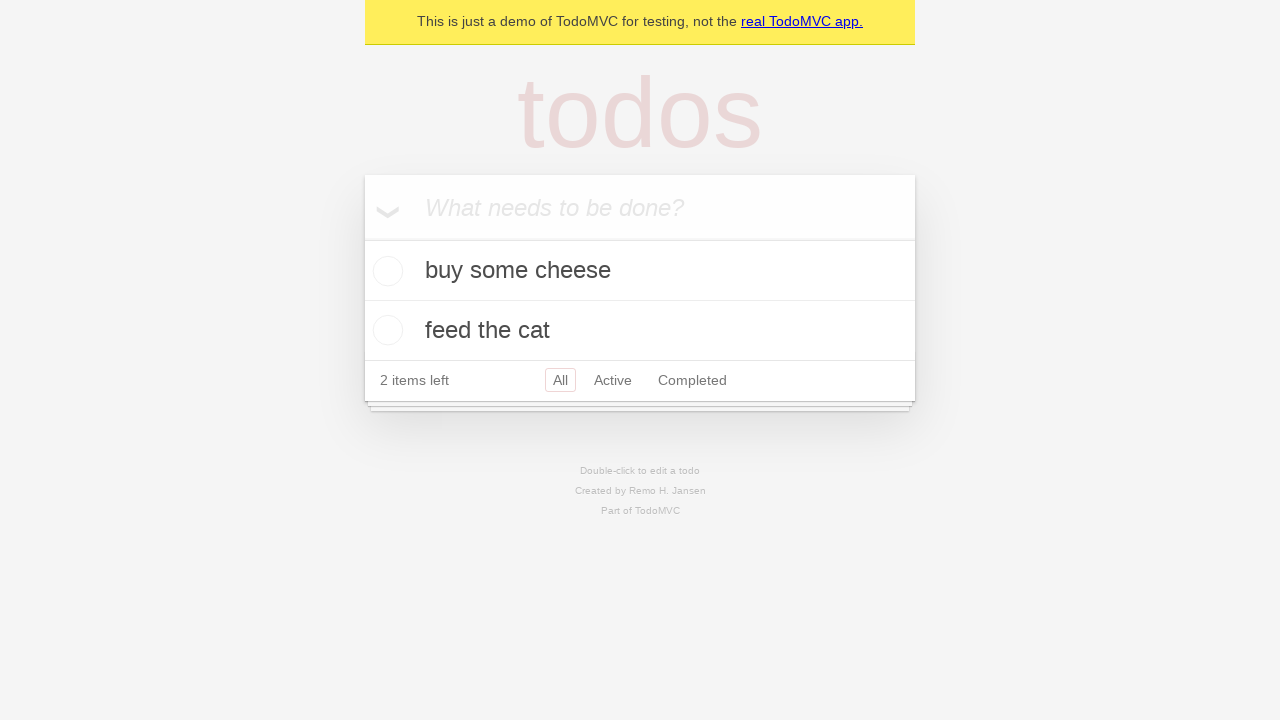

Filled todo input with 'book a doctors appointment' on internal:attr=[placeholder="What needs to be done?"i]
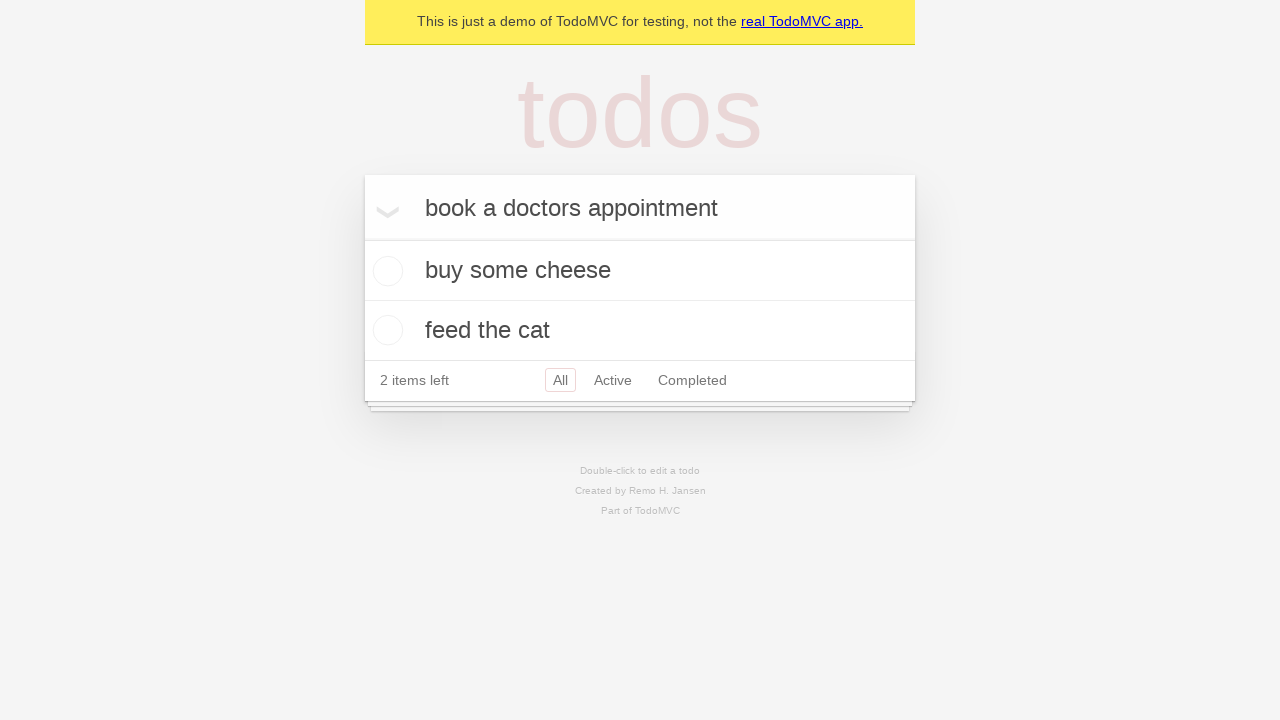

Pressed Enter to add third todo on internal:attr=[placeholder="What needs to be done?"i]
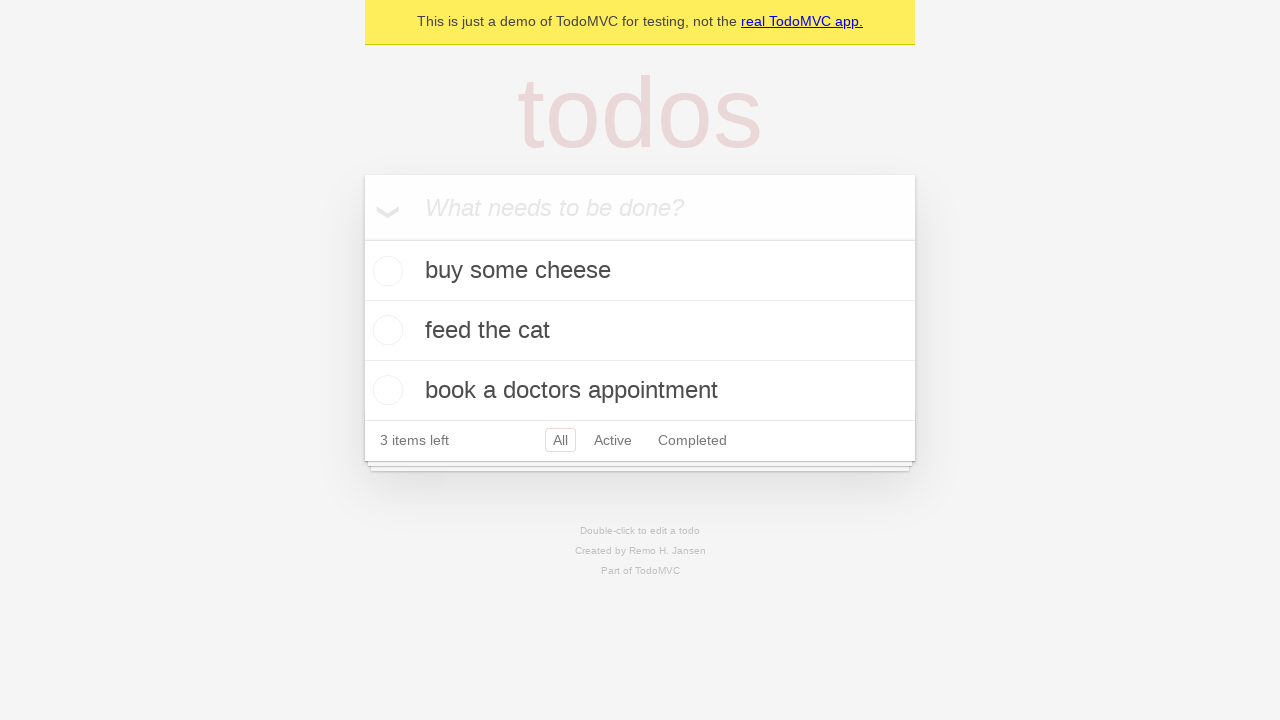

Checked the second todo item at (385, 330) on internal:testid=[data-testid="todo-item"s] >> nth=1 >> internal:role=checkbox
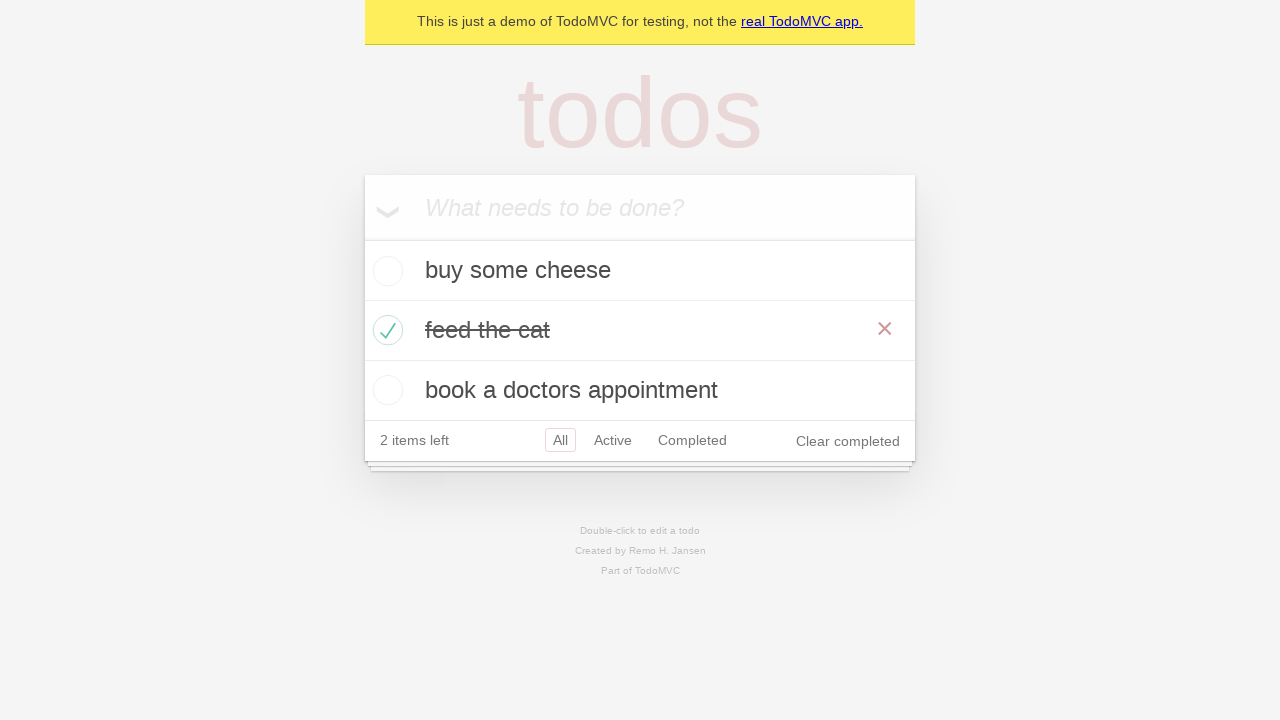

Clicked 'Clear completed' button to remove completed items at (848, 441) on internal:role=button[name="Clear completed"i]
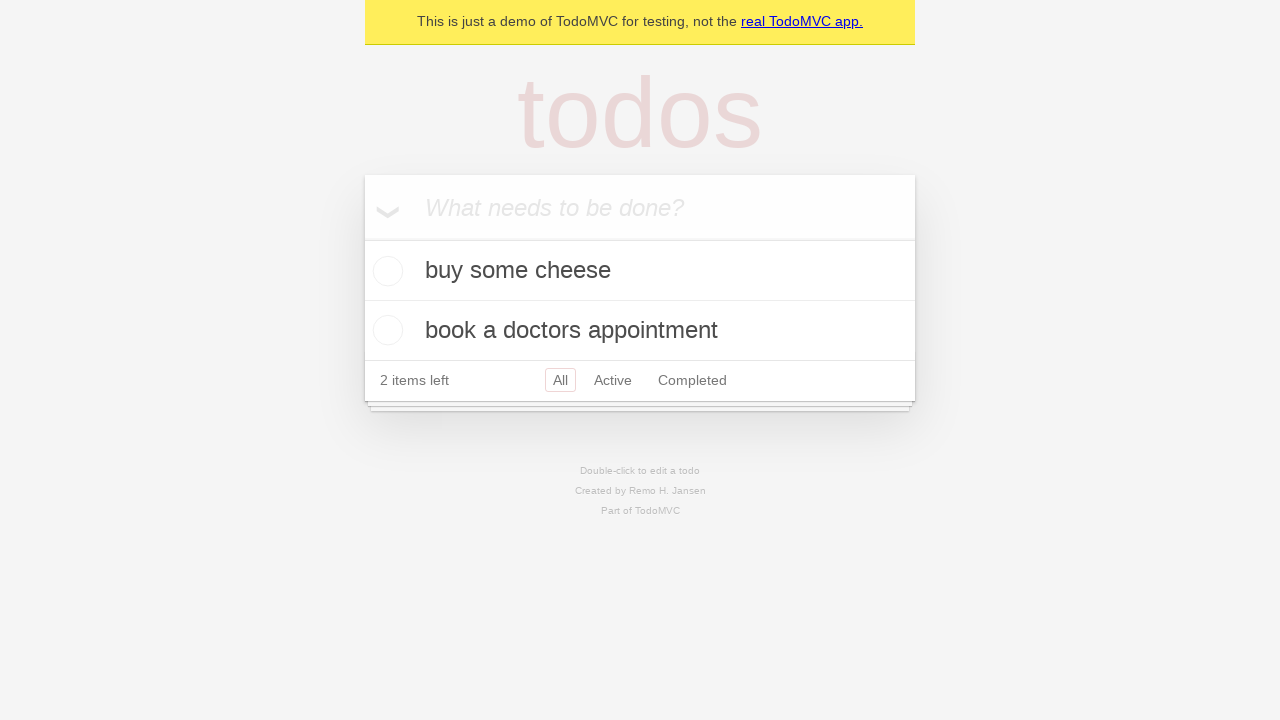

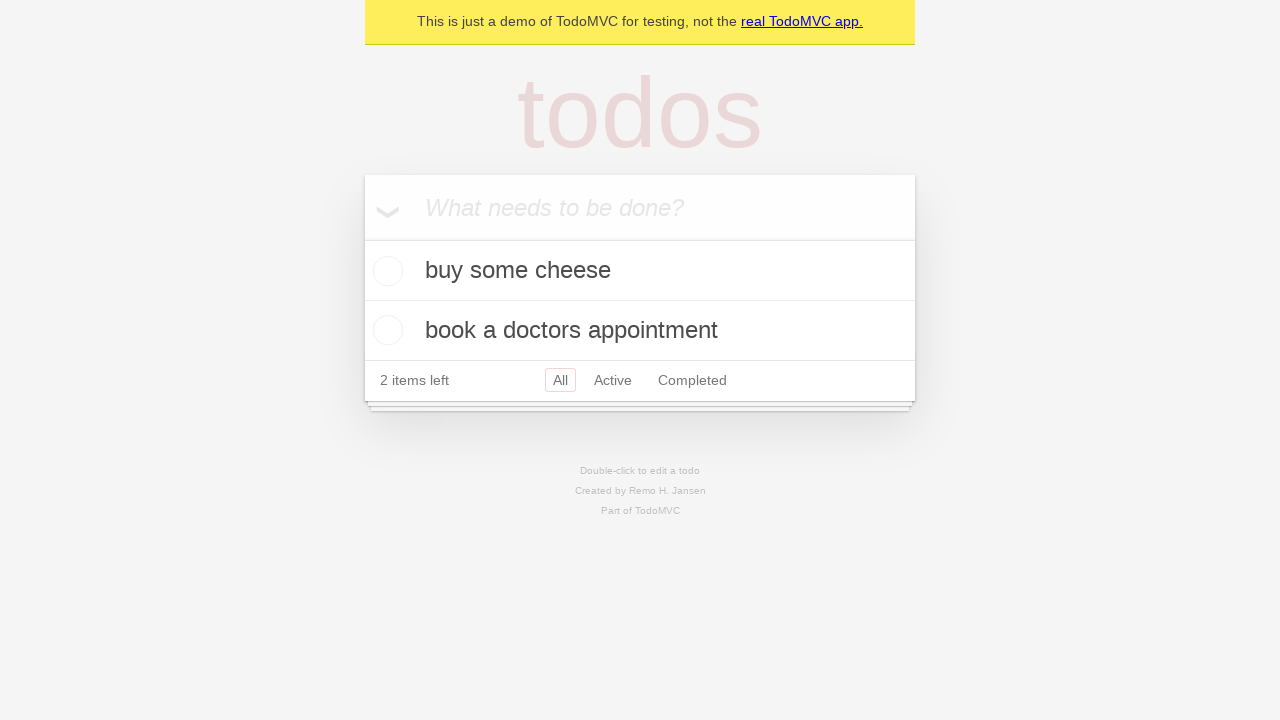